Tests a practice form submission by filling in name, email, password fields, checking a checkbox, selecting a radio button, and submitting the form to verify success message

Starting URL: https://rahulshettyacademy.com/angularpractice/

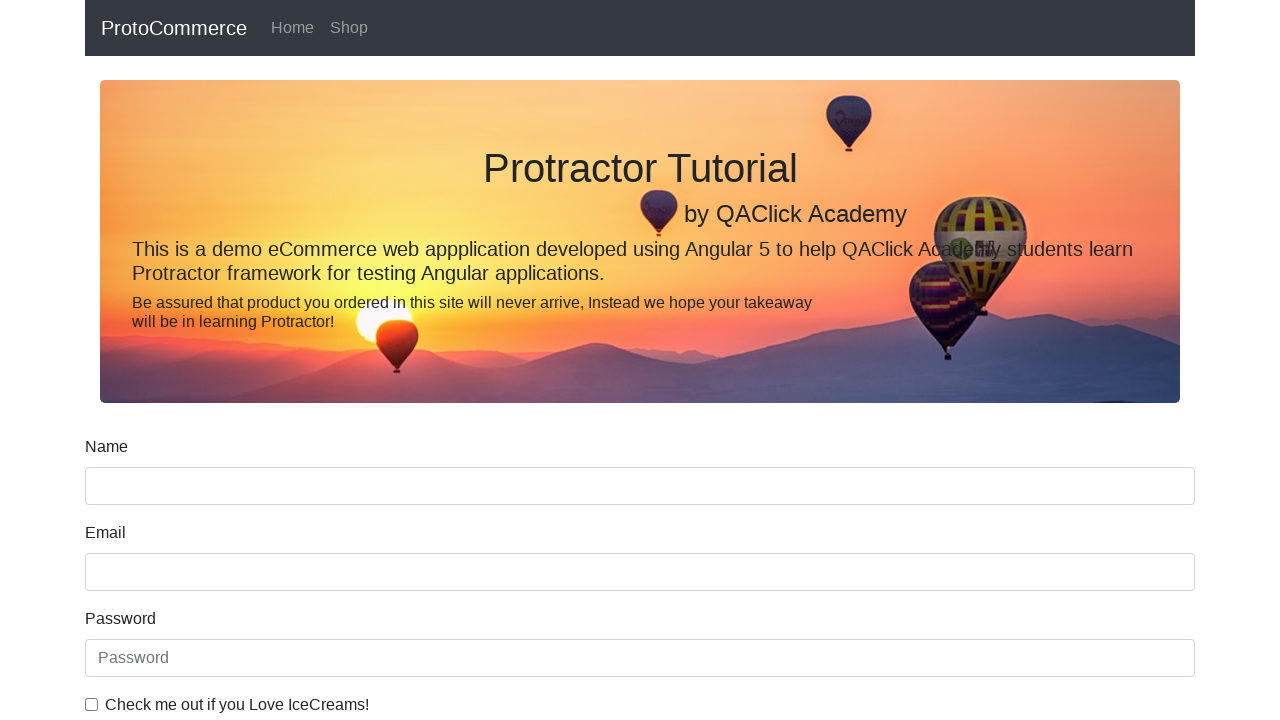

Filled name field with 'Raghuu' on input.form-control.ng-untouched.ng-pristine.ng-invalid
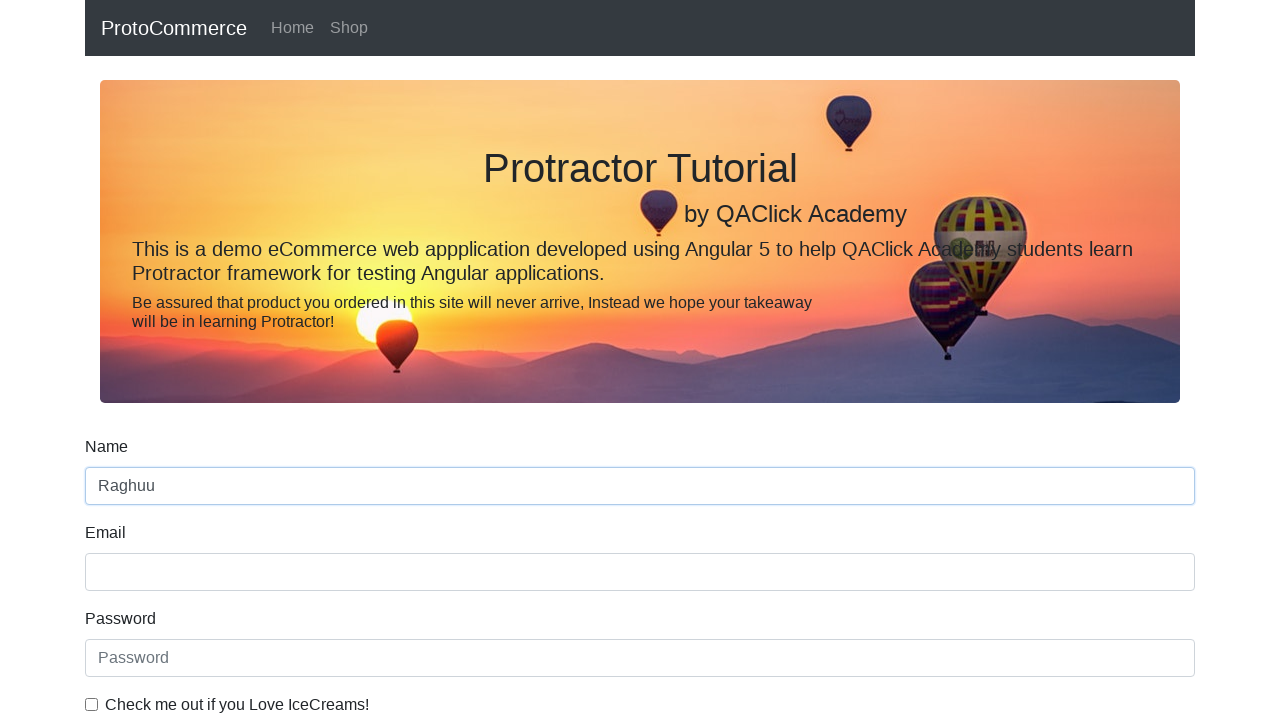

Filled email field with 'raghuu@example.com' on input[name='email']
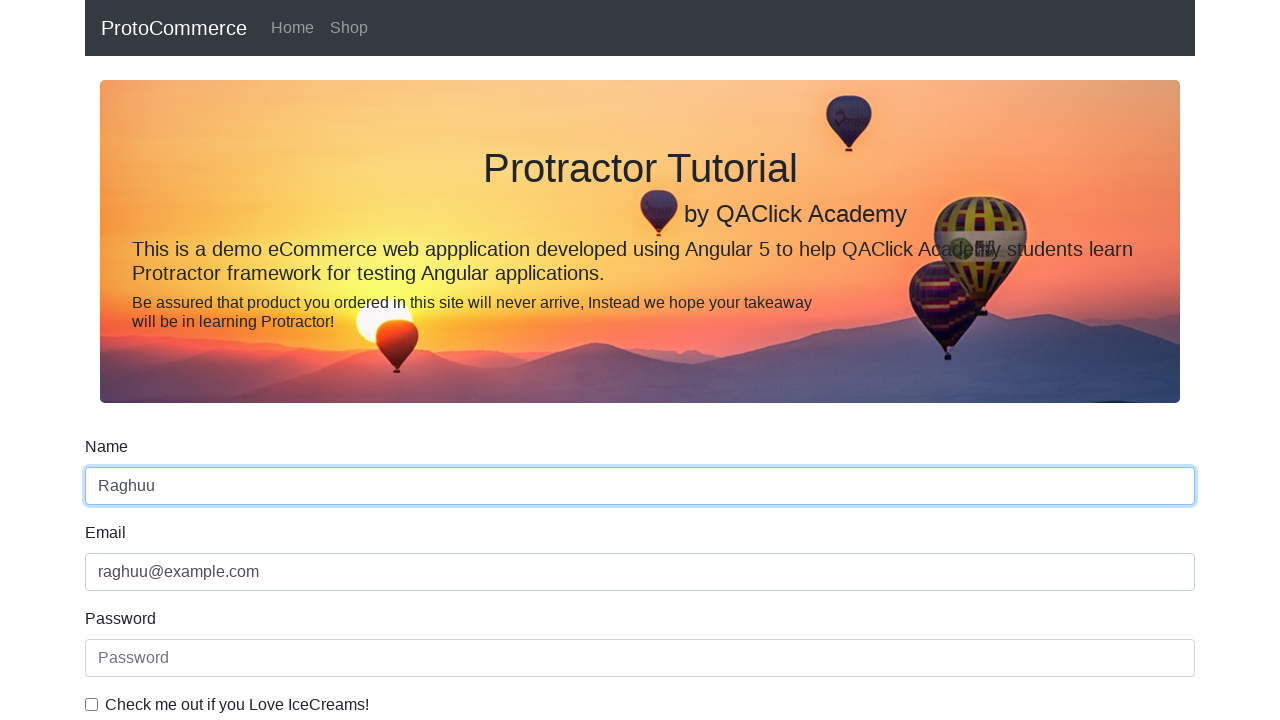

Filled password field with 'Raghuuu' on #exampleInputPassword1
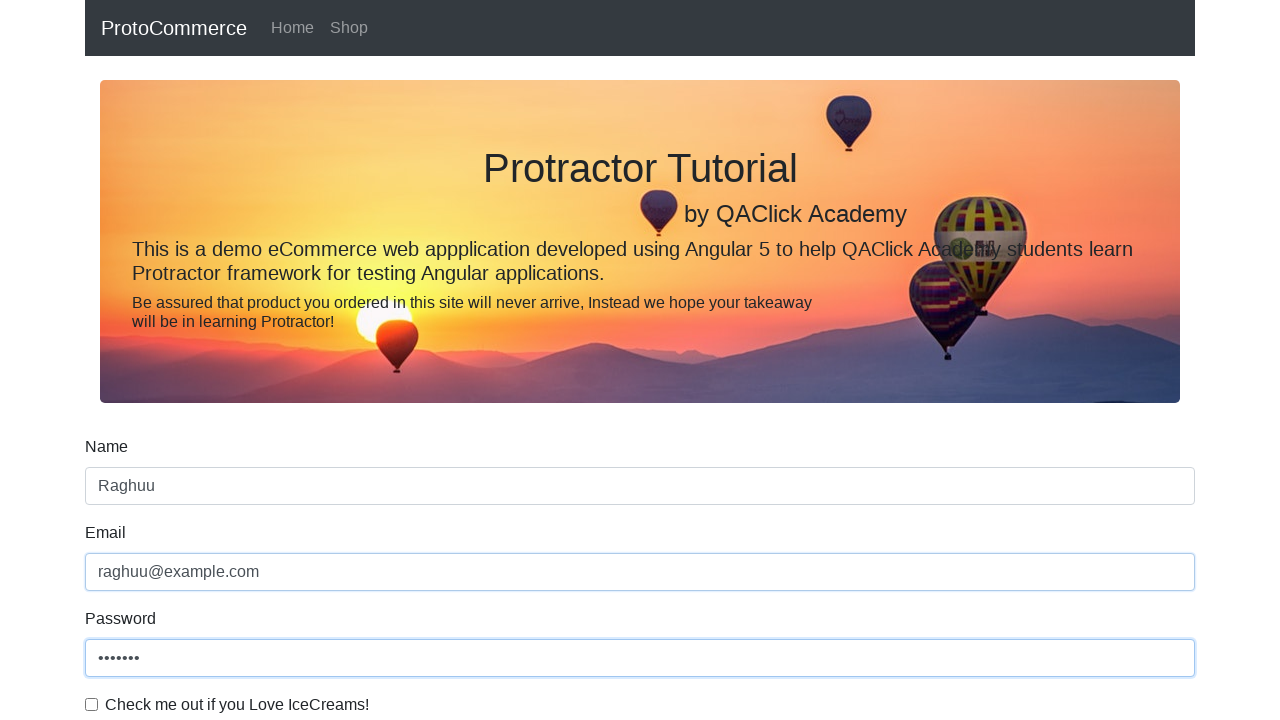

Clicked checkbox to enable agreement at (92, 704) on #exampleCheck1
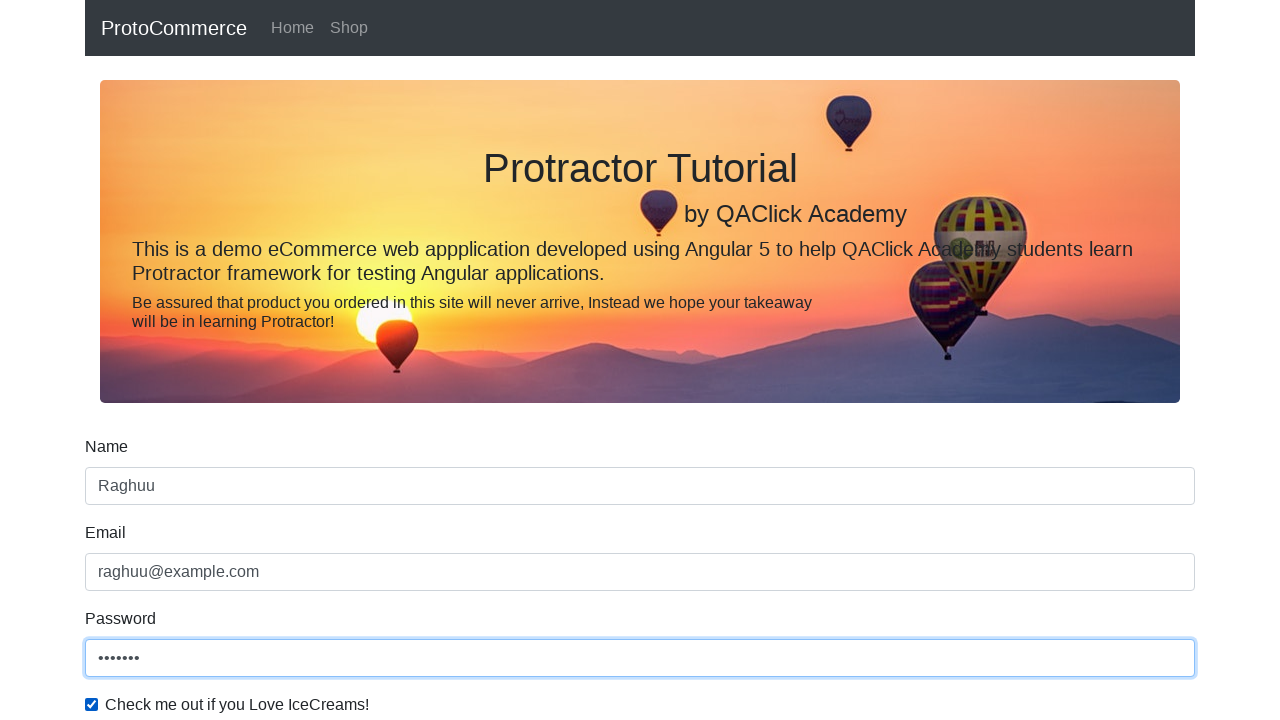

Selected radio button option1 at (238, 360) on input[value='option1']
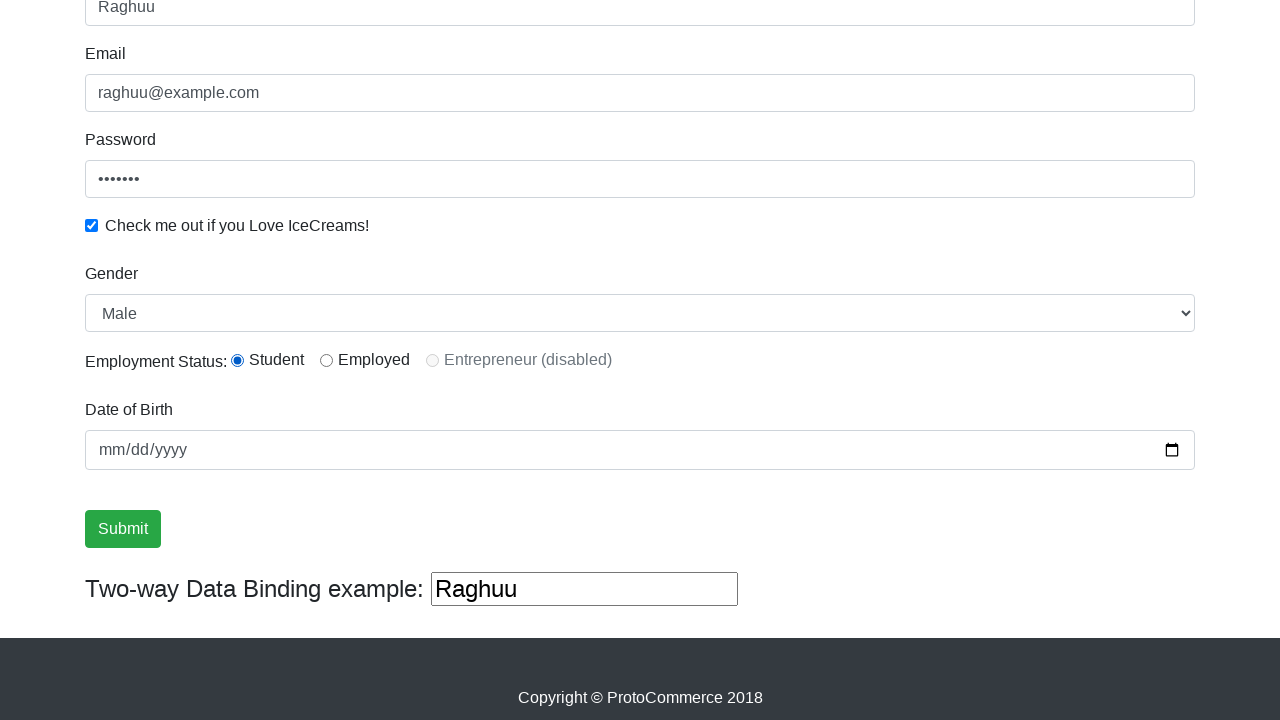

Clicked form submit button at (123, 529) on input[type='submit']
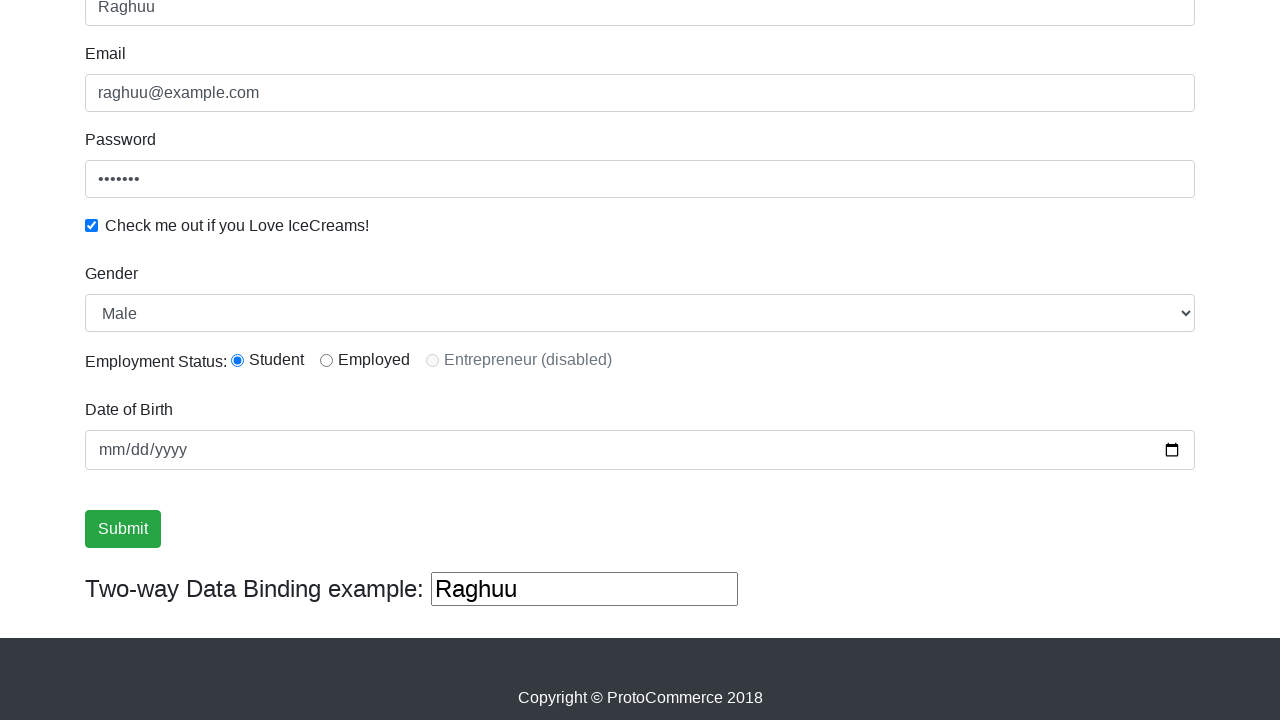

Success message appeared after form submission
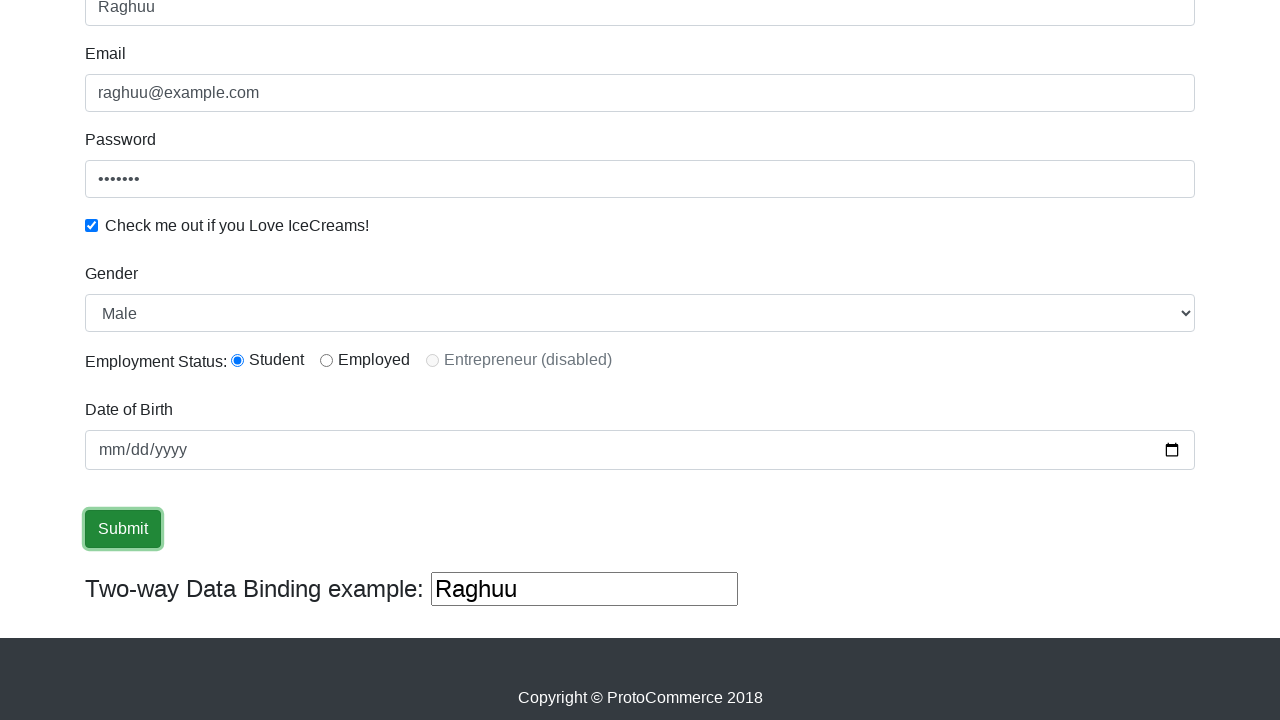

Retrieved success message text
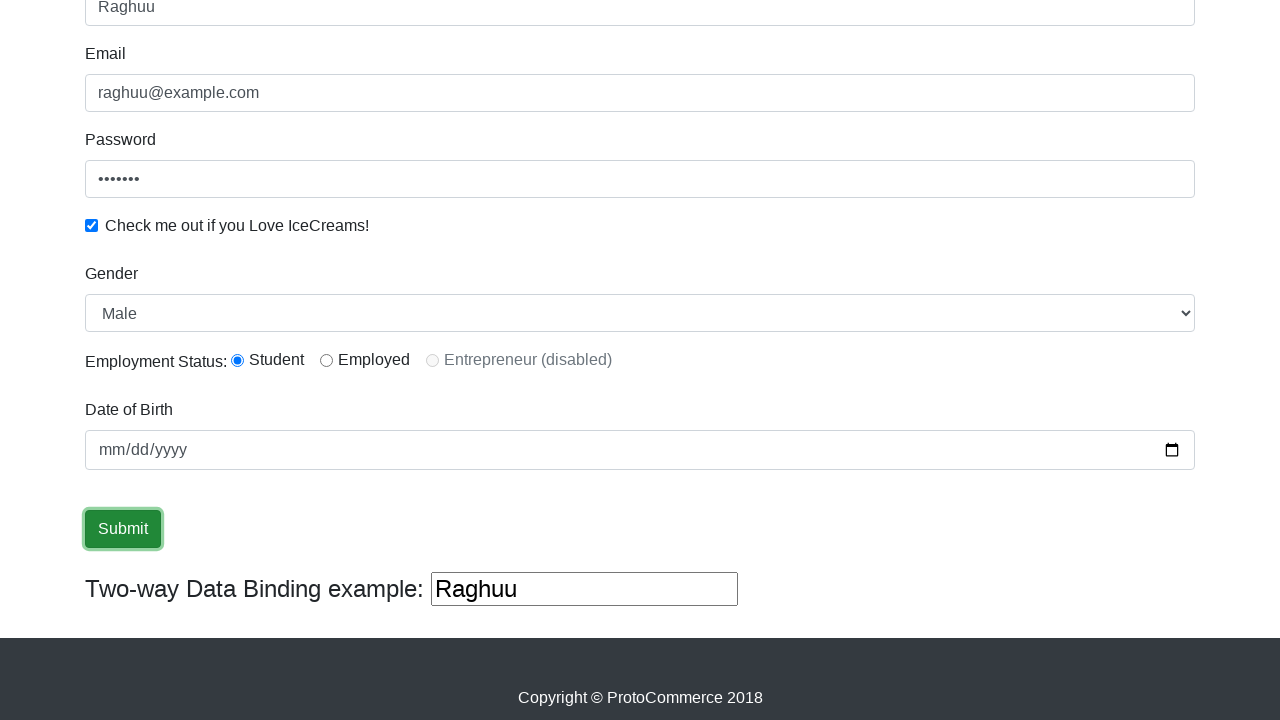

Verified success message contains expected text
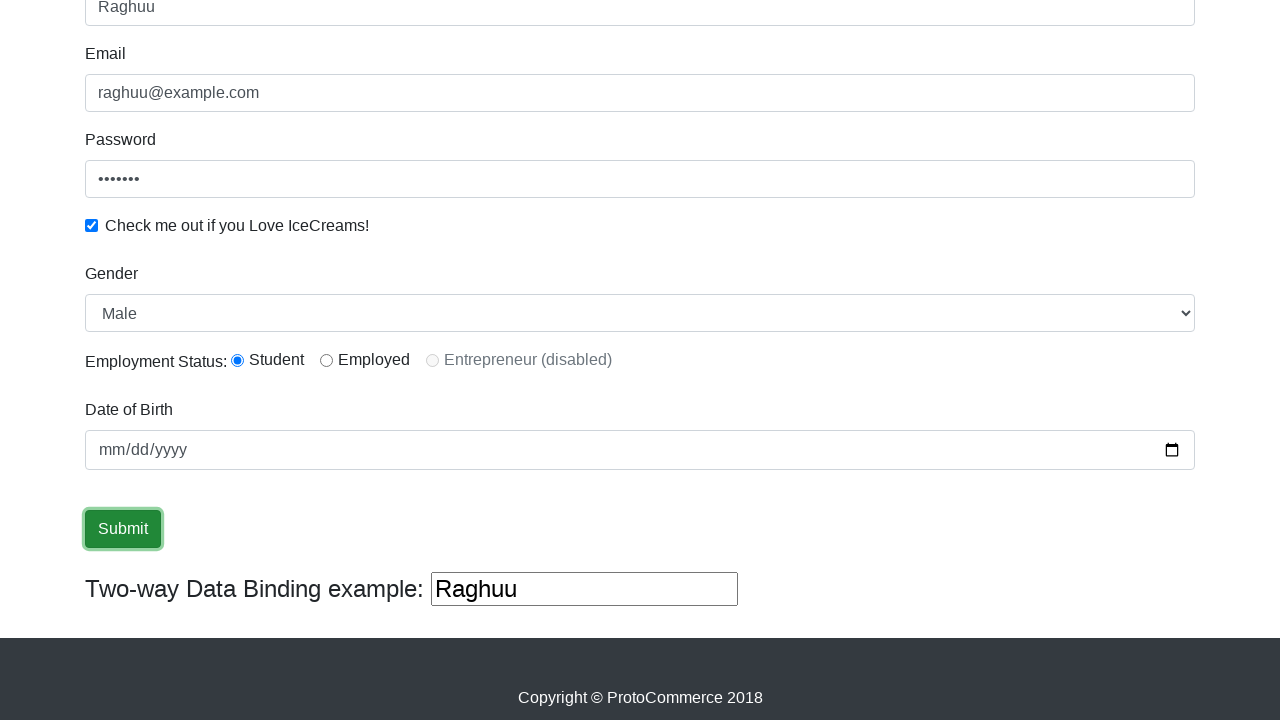

Filled additional text field with 'New Text' on input[type='text']
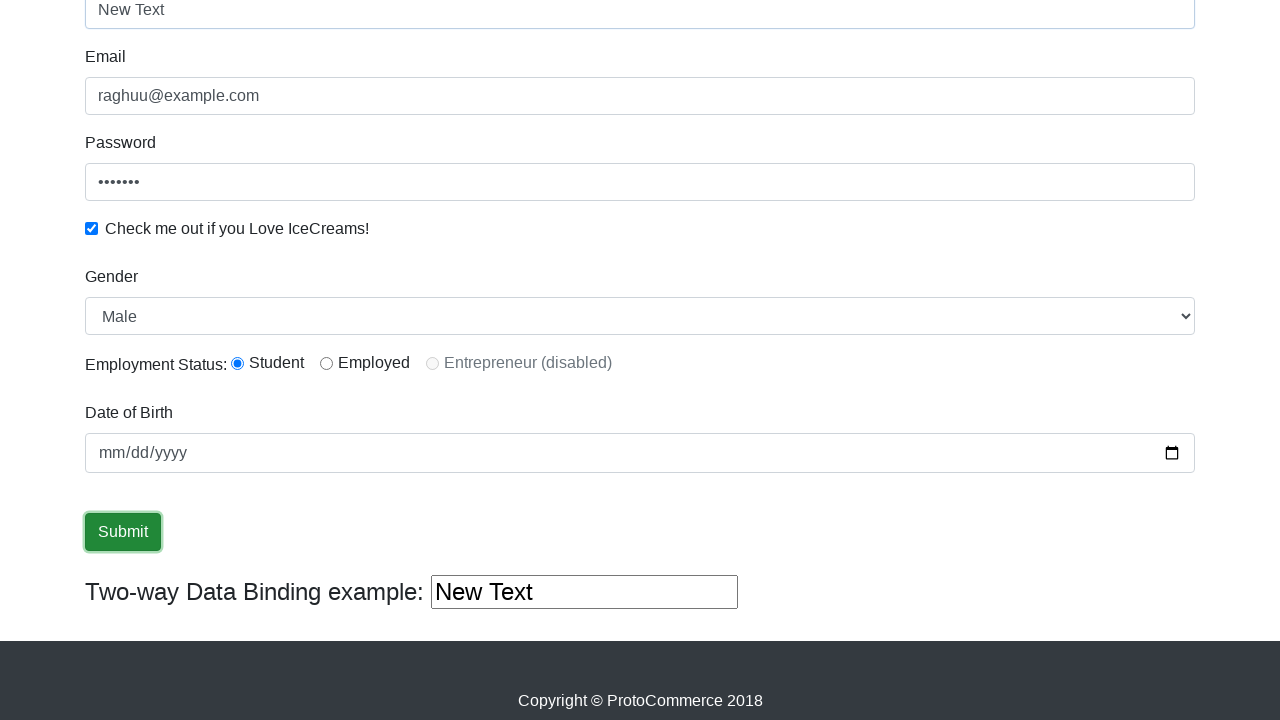

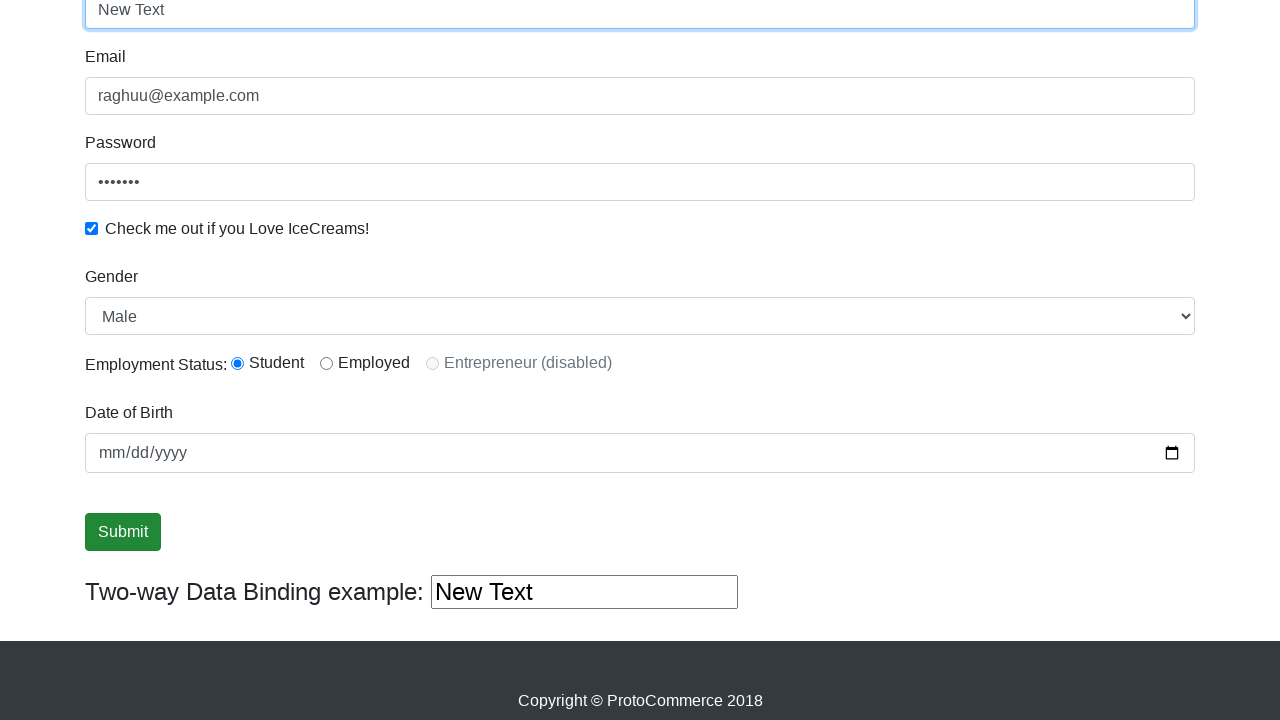